Tests JavaScript prompt alert handling by clicking a button to trigger a prompt, entering text, and accepting the alert

Starting URL: https://the-internet.herokuapp.com/javascript_alerts

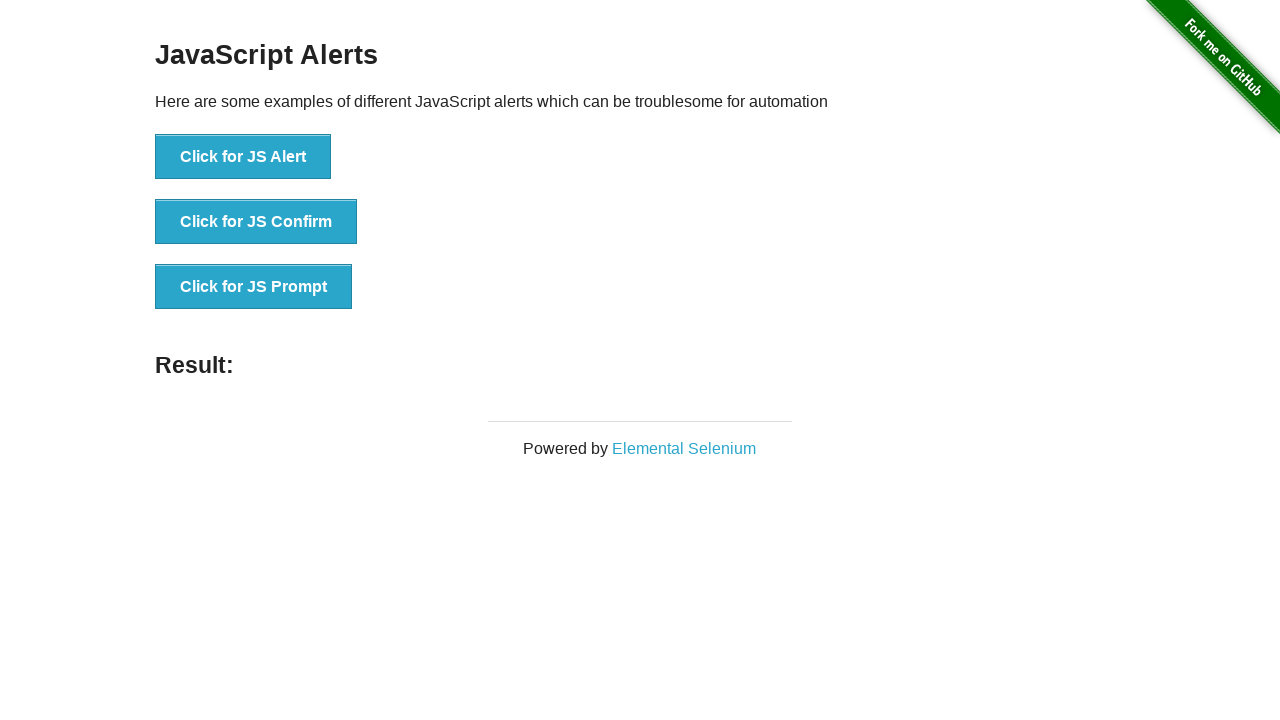

Clicked button to trigger JavaScript prompt at (254, 287) on //button[@onclick="jsPrompt()"]
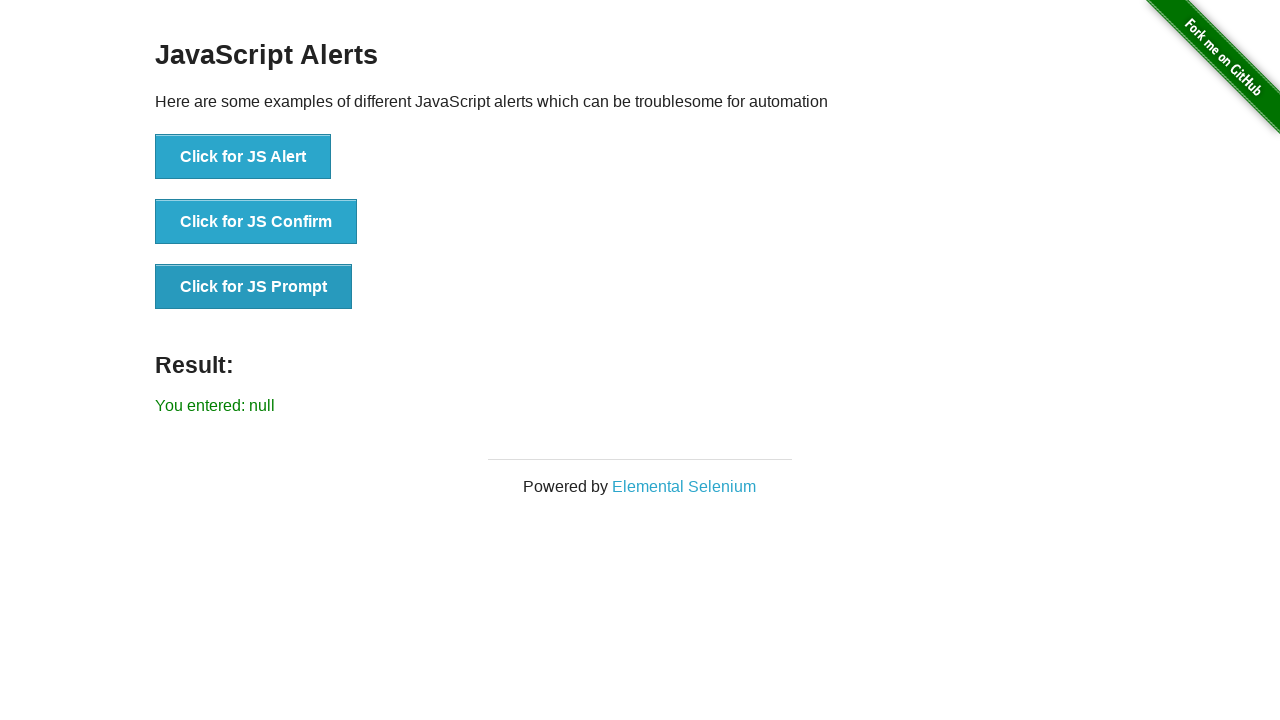

Set up dialog handler to accept prompt with text 'Hello World'
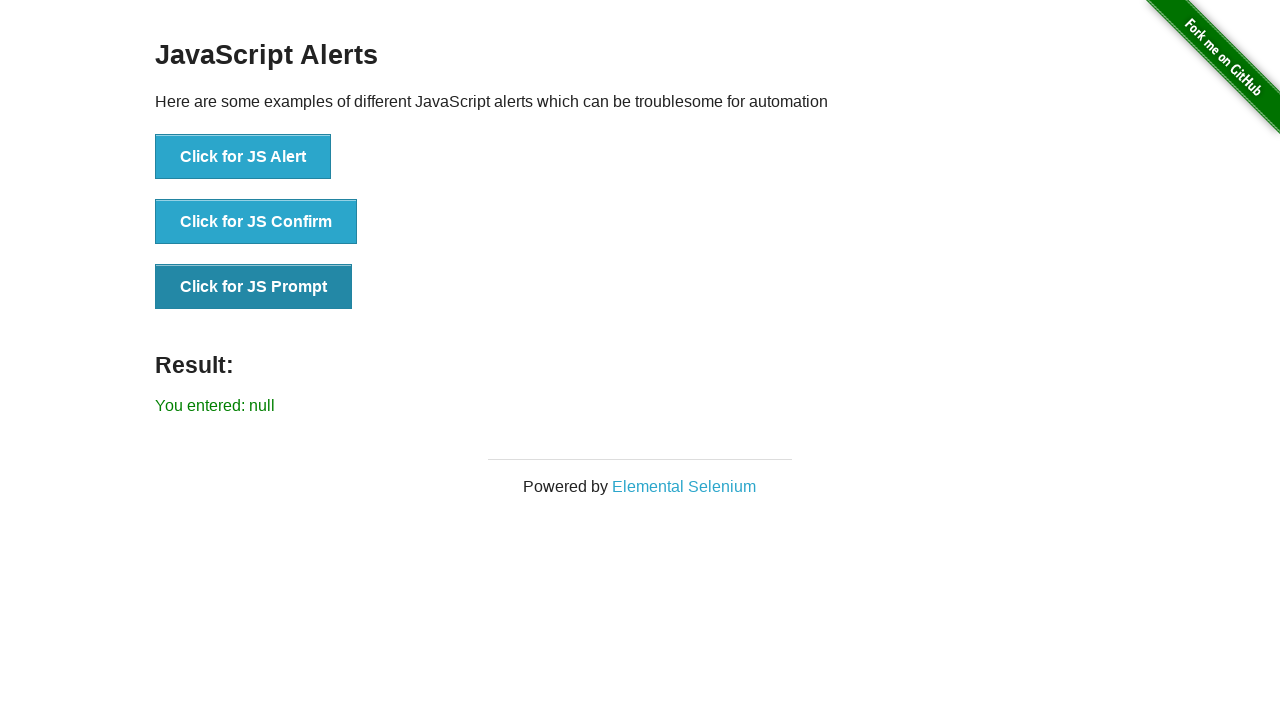

Clicked button to trigger prompt with handler attached at (254, 287) on //button[@onclick="jsPrompt()"]
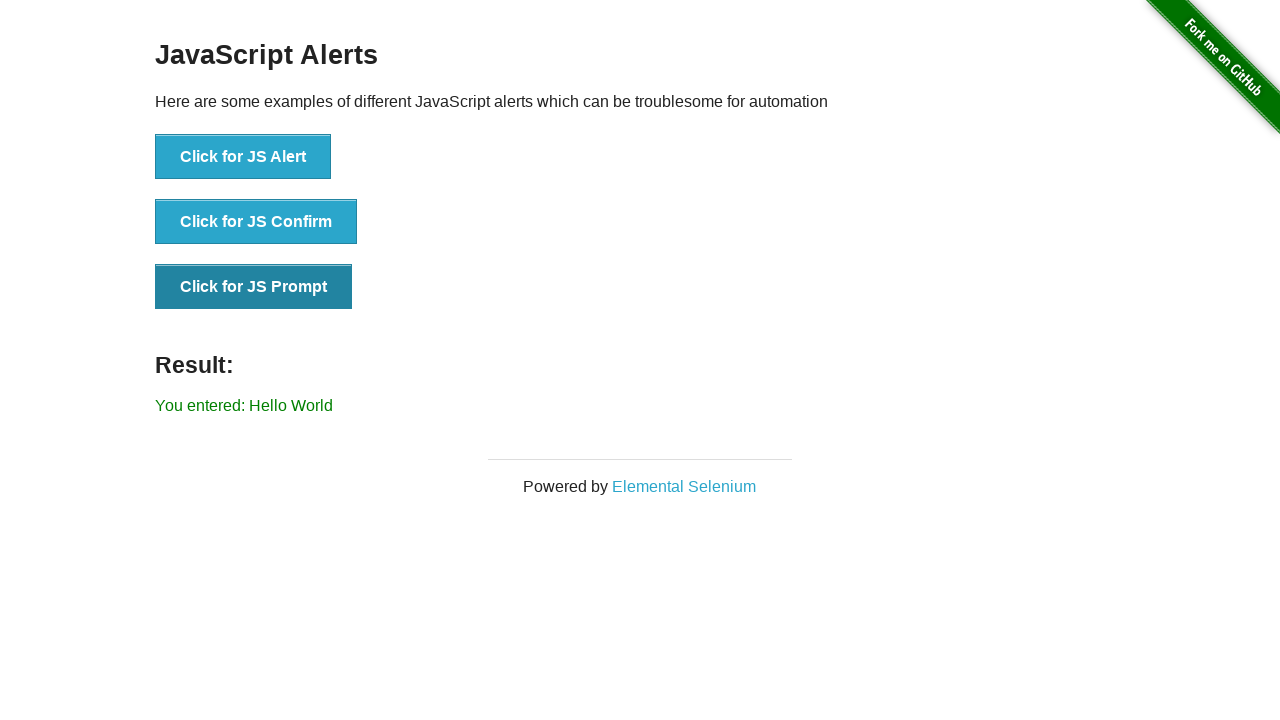

Alert result appeared on page
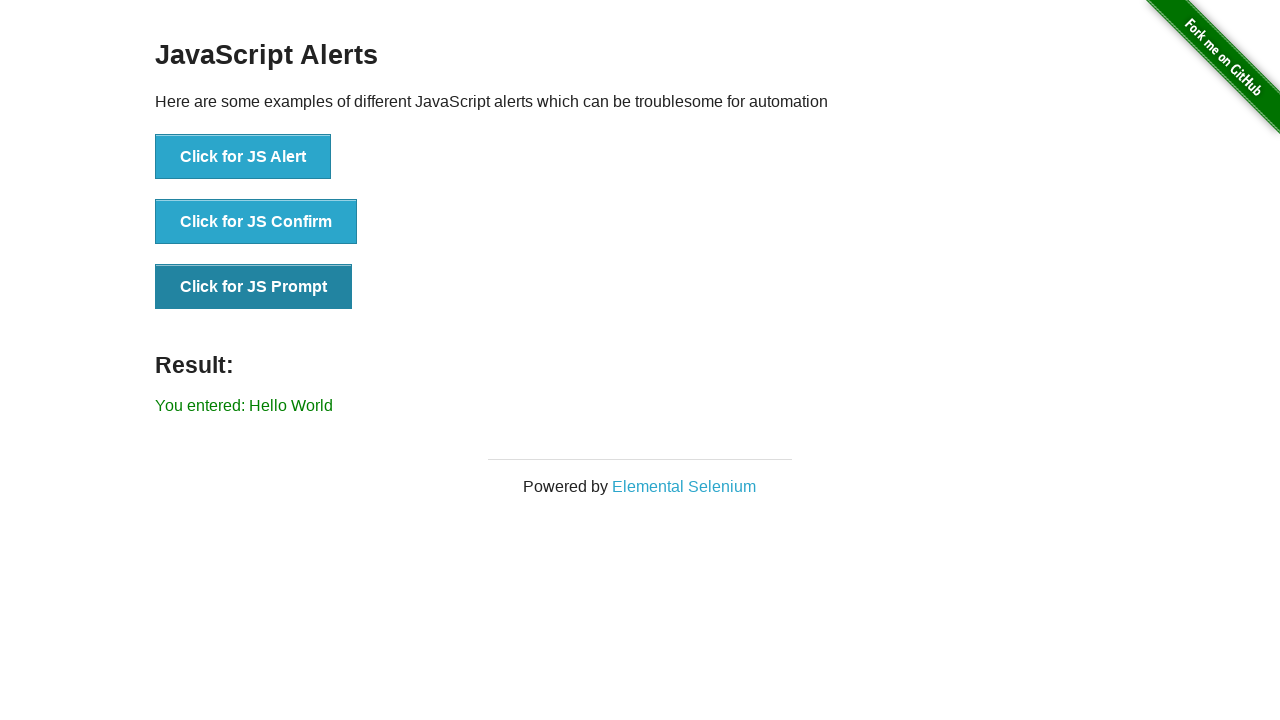

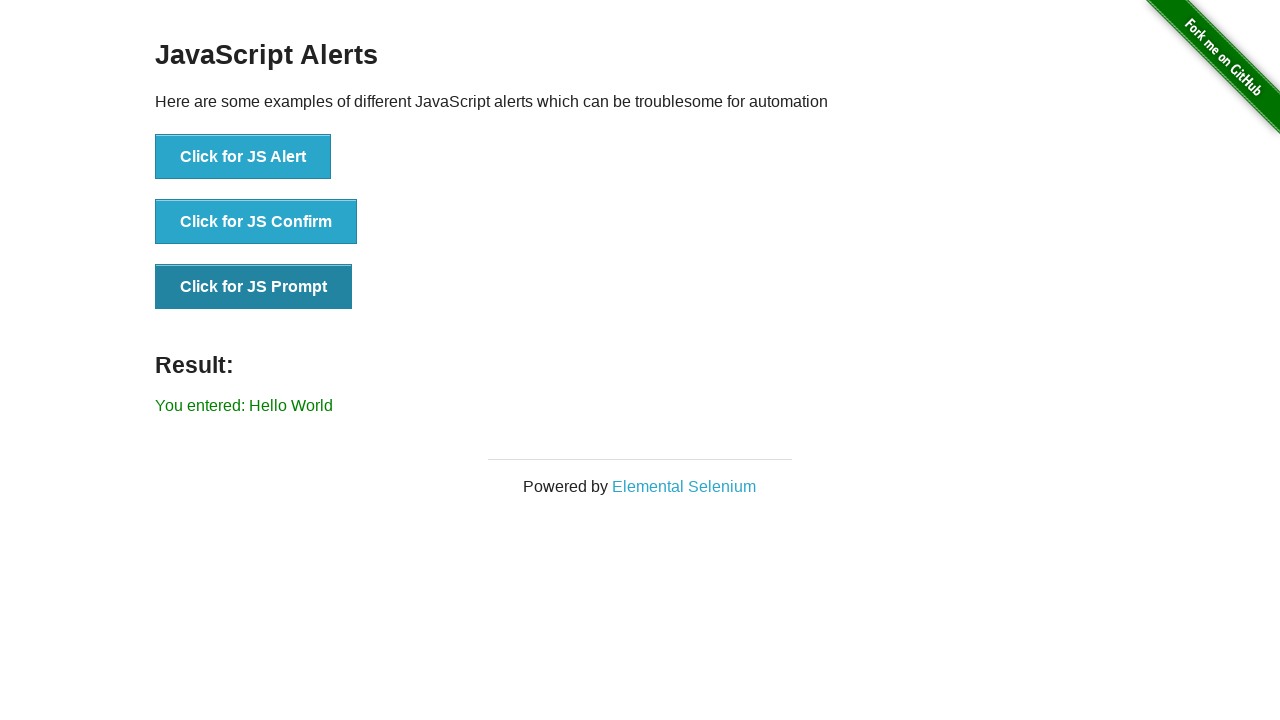